Tests user registration flow by filling out all registration form fields and submitting

Starting URL: https://parabank.parasoft.com/parabank/index.htm

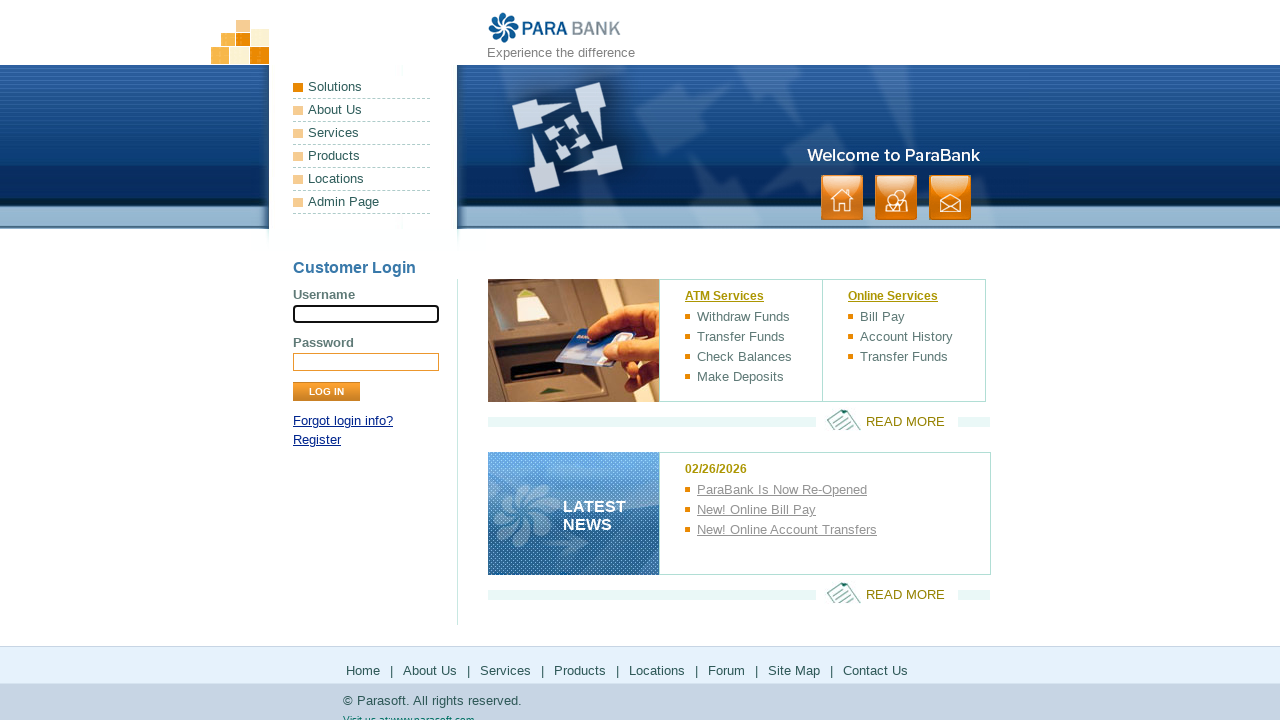

Clicked on Register link at (317, 440) on xpath=//a[contains(text(),'Register')]
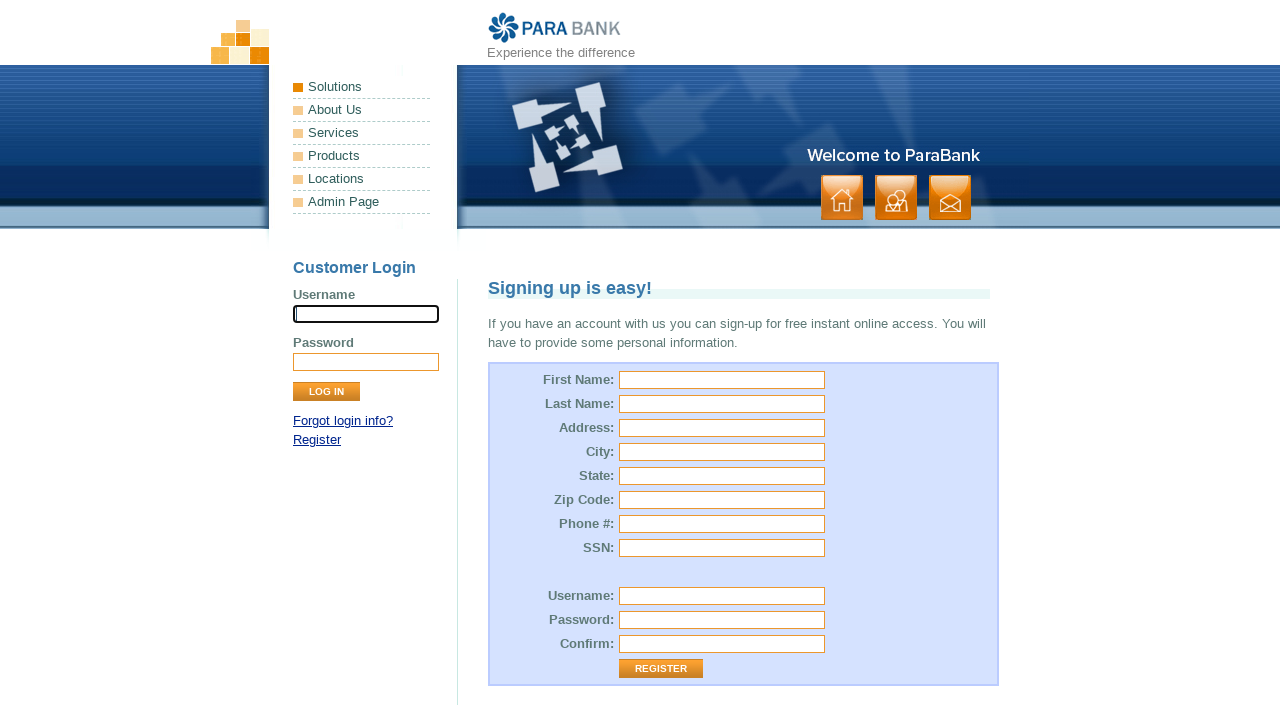

Filled first name field with 'Emily' on #customer\.firstName
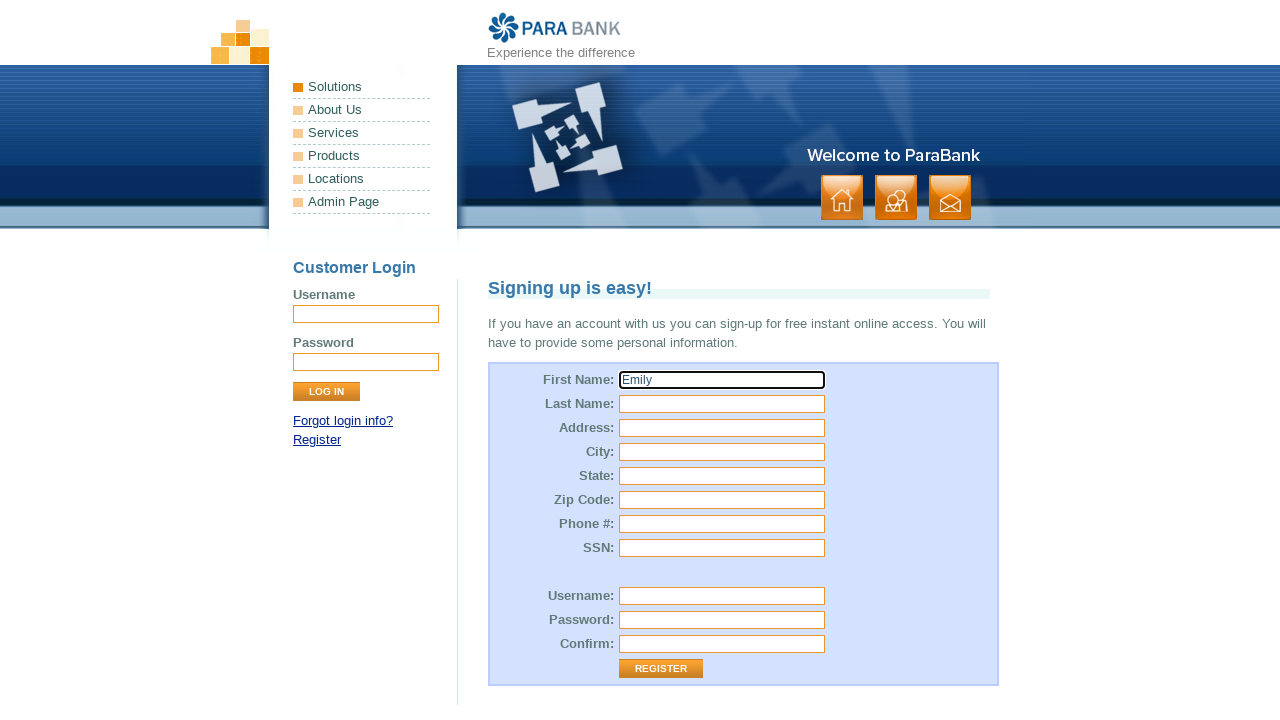

Filled last name field with 'Johnson' on #customer\.lastName
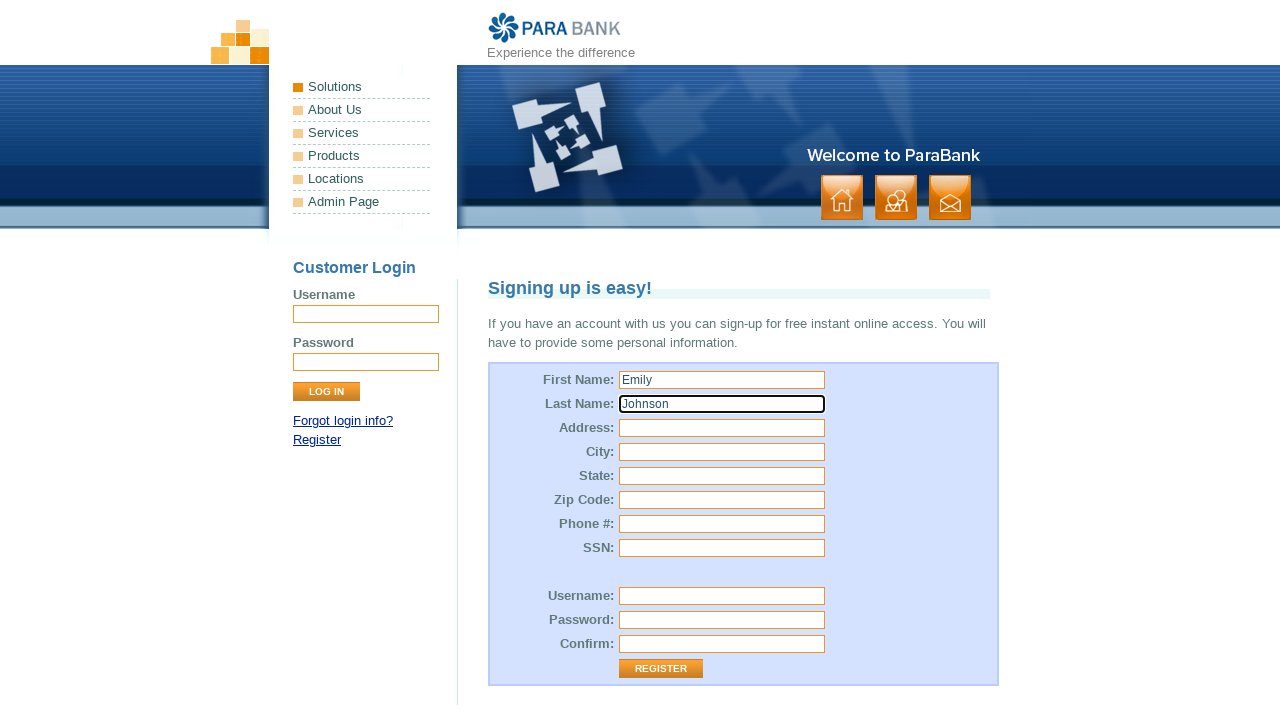

Filled street address field with '45 Oak Avenue' on #customer\.address\.street
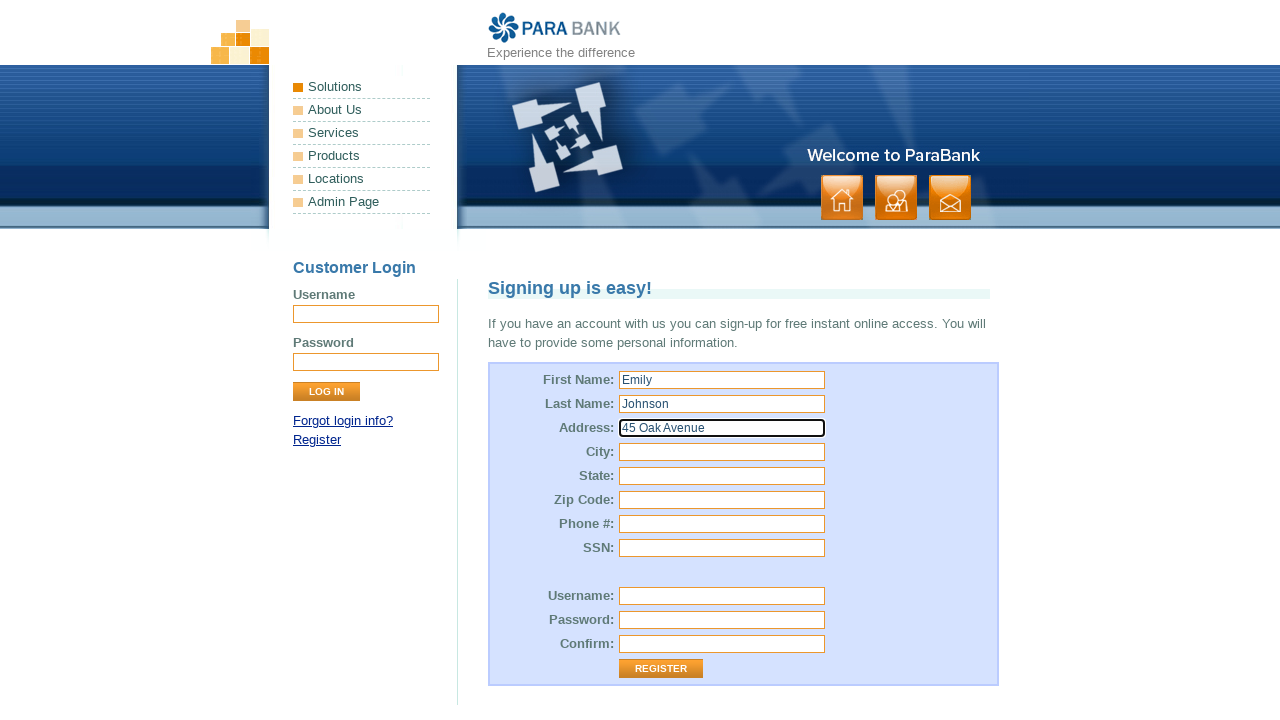

Filled city field with 'Manchester' on #customer\.address\.city
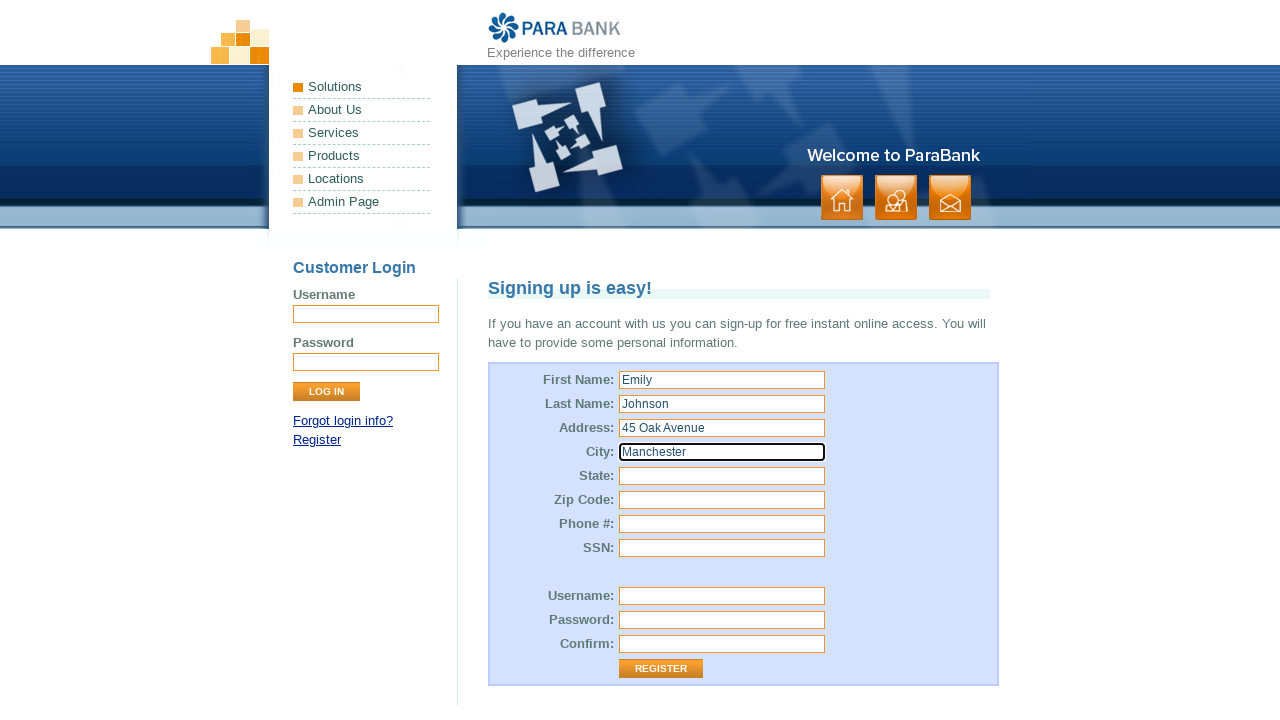

Filled state field with 'UK' on #customer\.address\.state
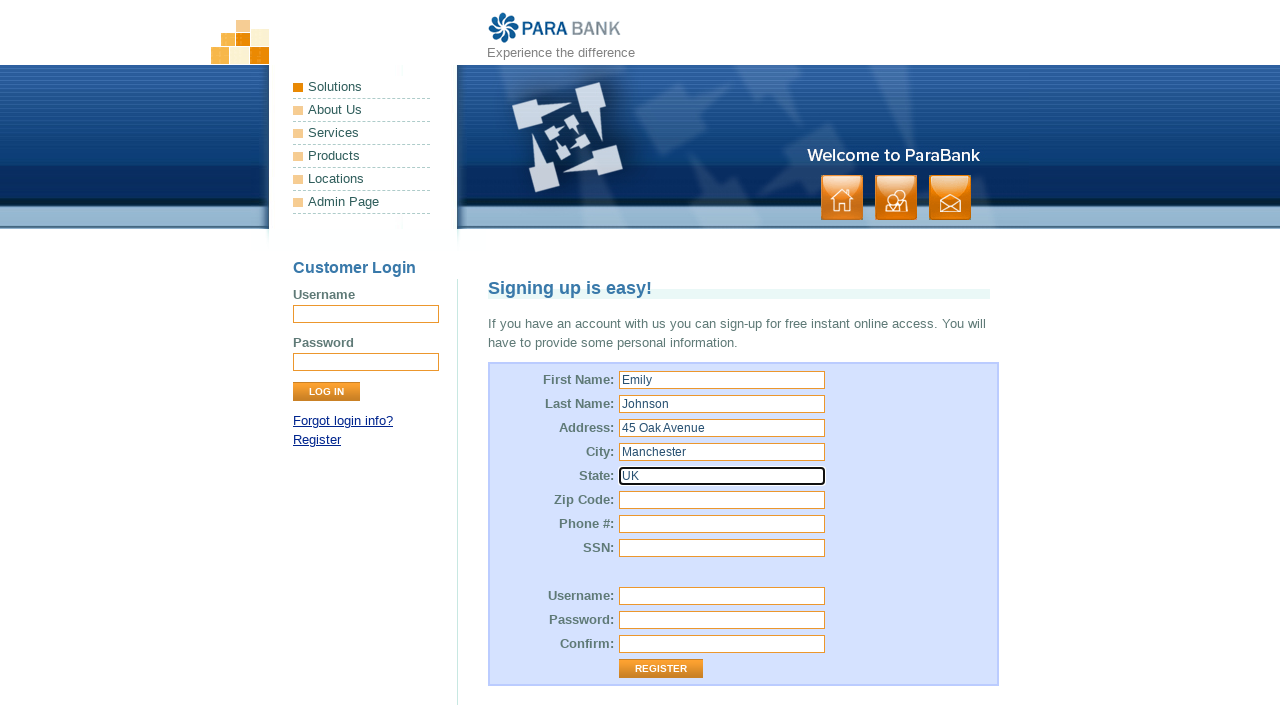

Filled zip code field with 'M1 4BT' on #customer\.address\.zipCode
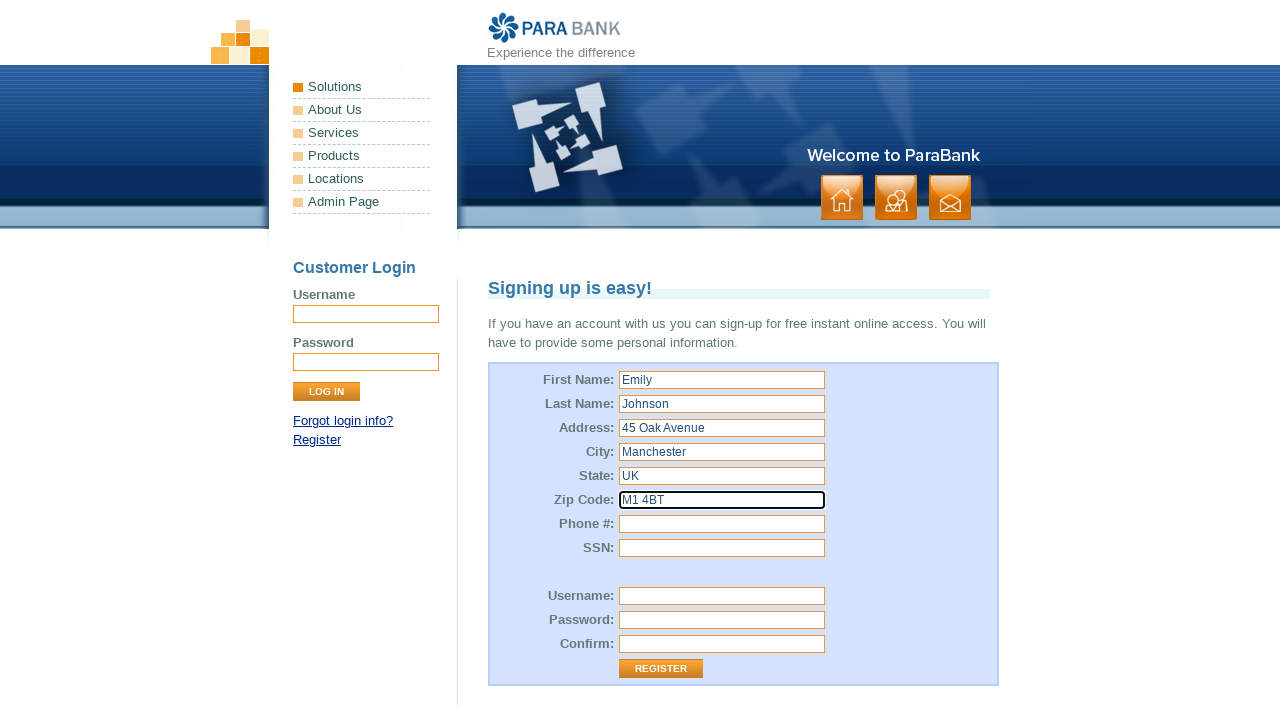

Filled phone number field with '7854321098' on #customer\.phoneNumber
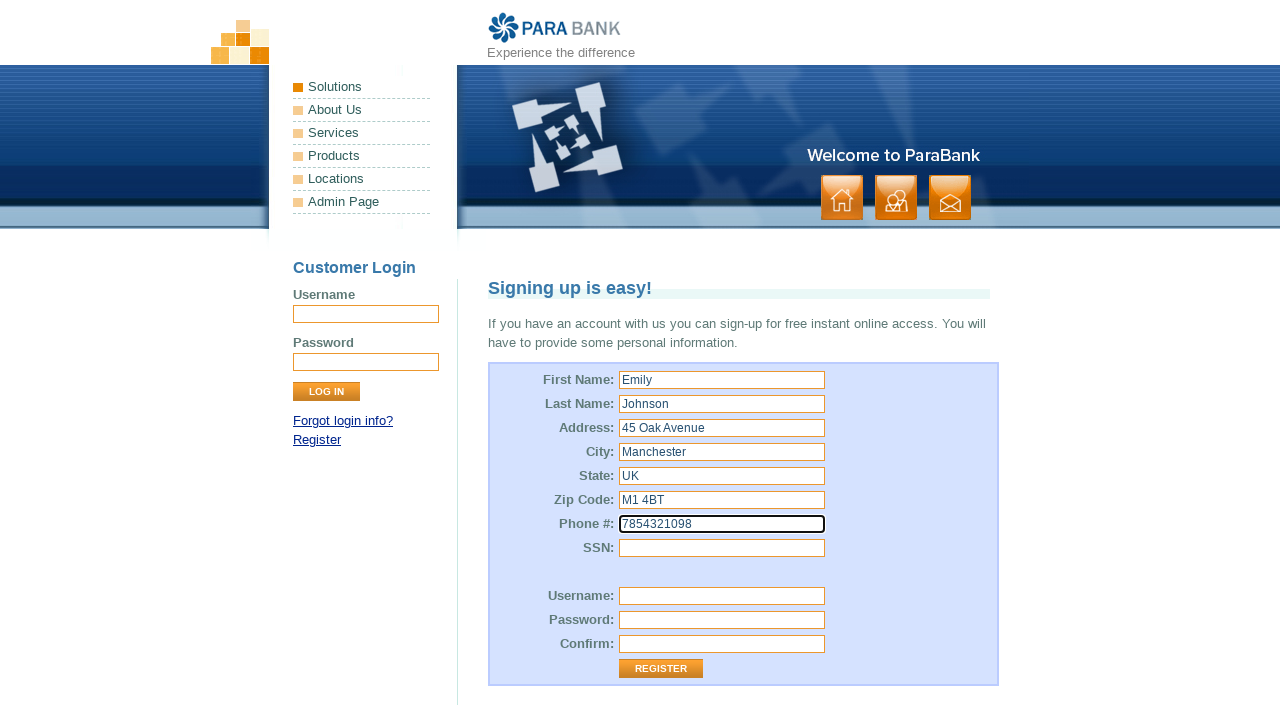

Filled SSN field with '987654' on #customer\.ssn
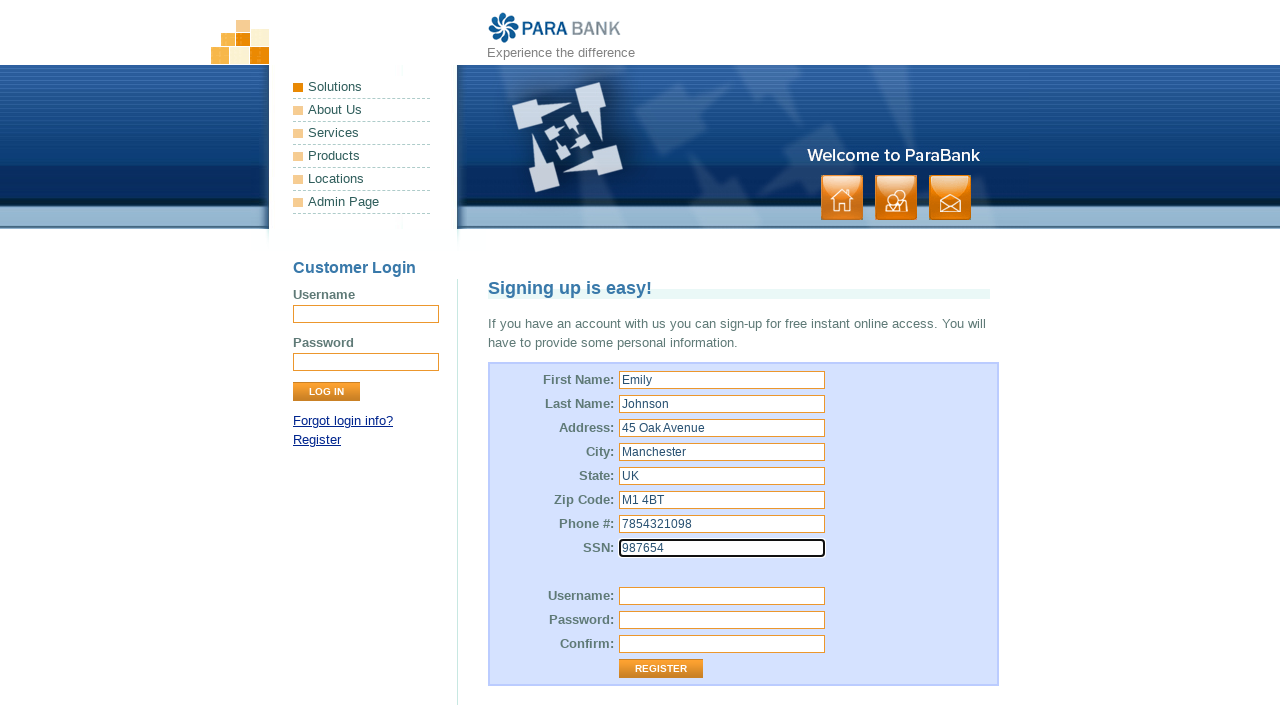

Filled username field with 'emilyjohnson2024' on #customer\.username
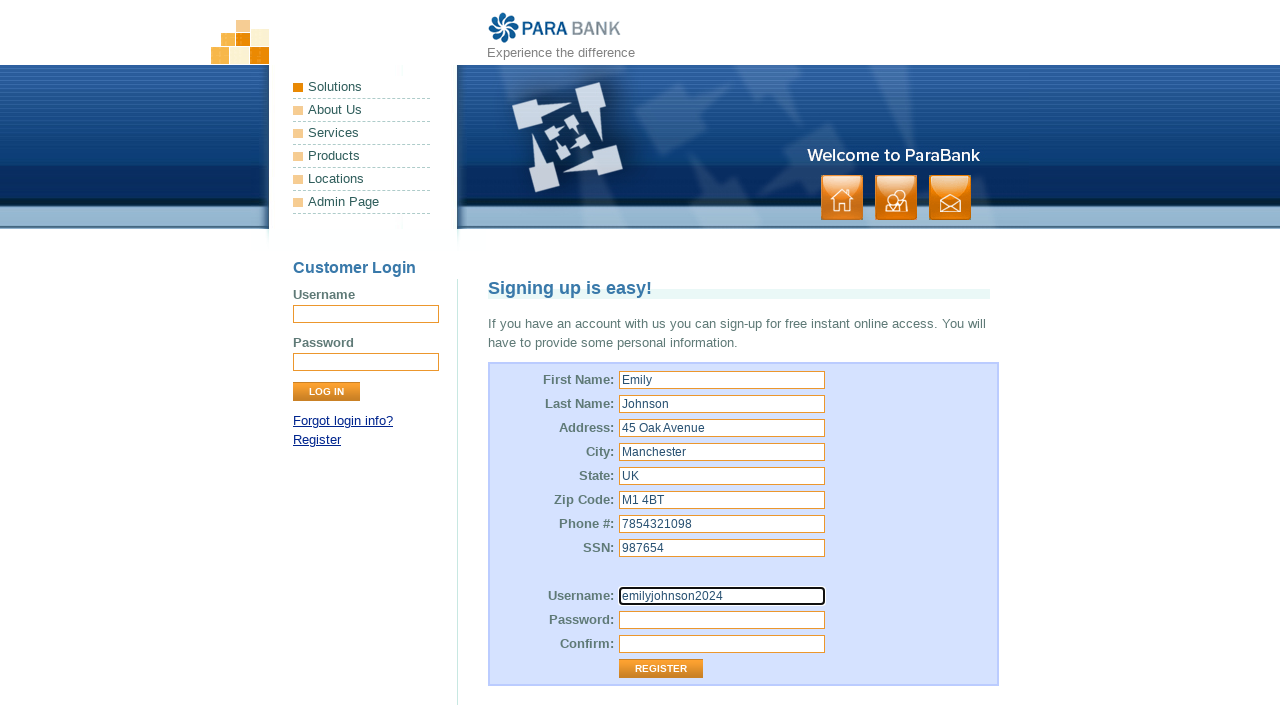

Filled password field with 'emily456' on #customer\.password
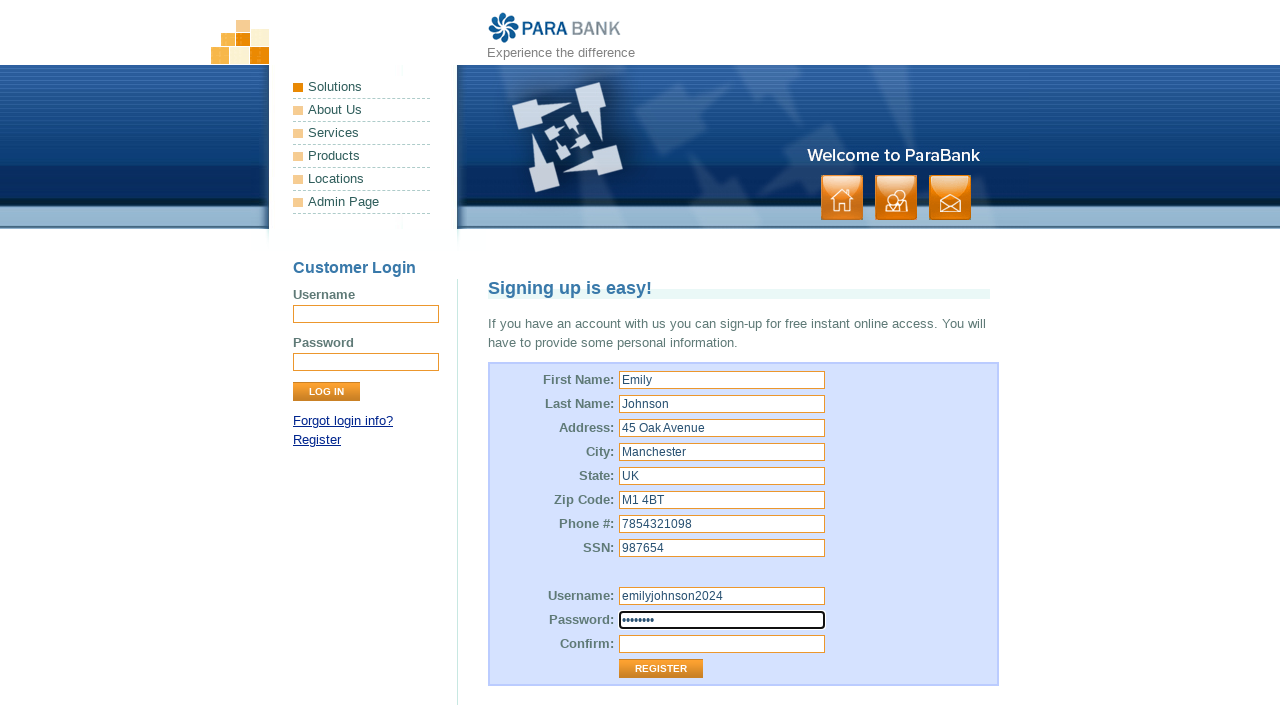

Filled repeat password field with 'emily456' on #repeatedPassword
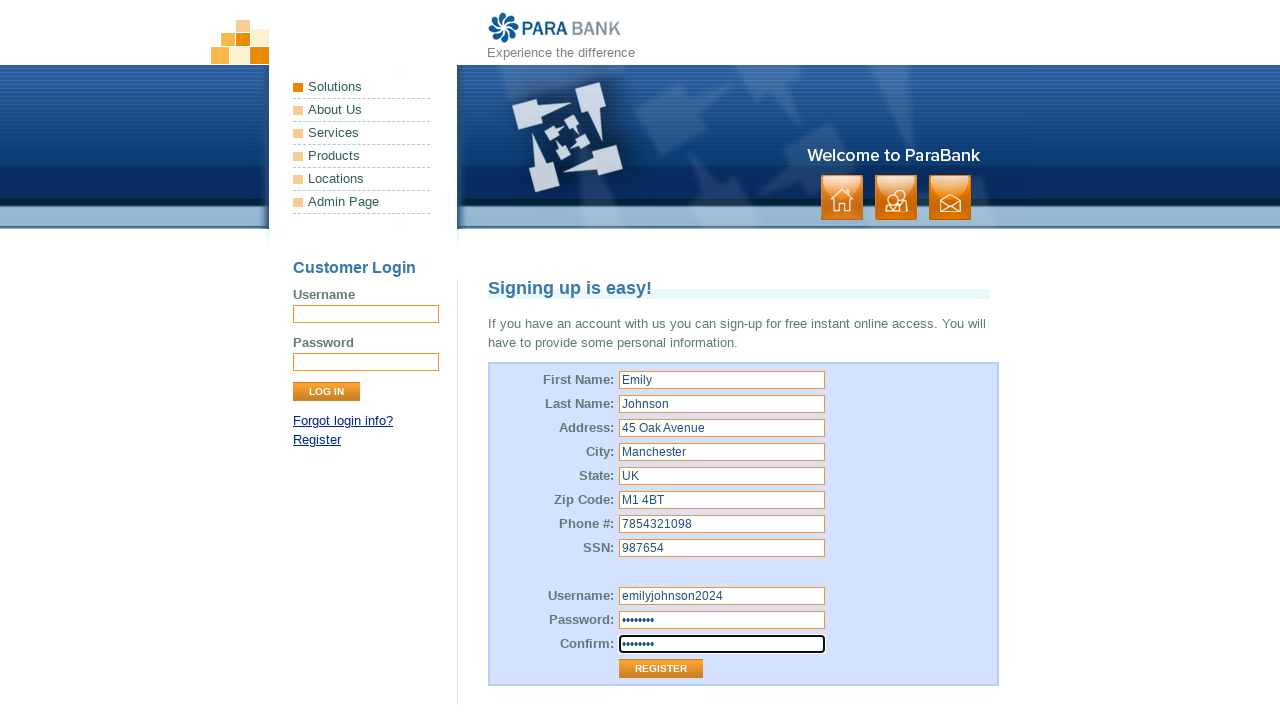

Clicked REGISTER button to submit registration form at (661, 669) on xpath=//tbody/tr[13]/td[2]/input[1]
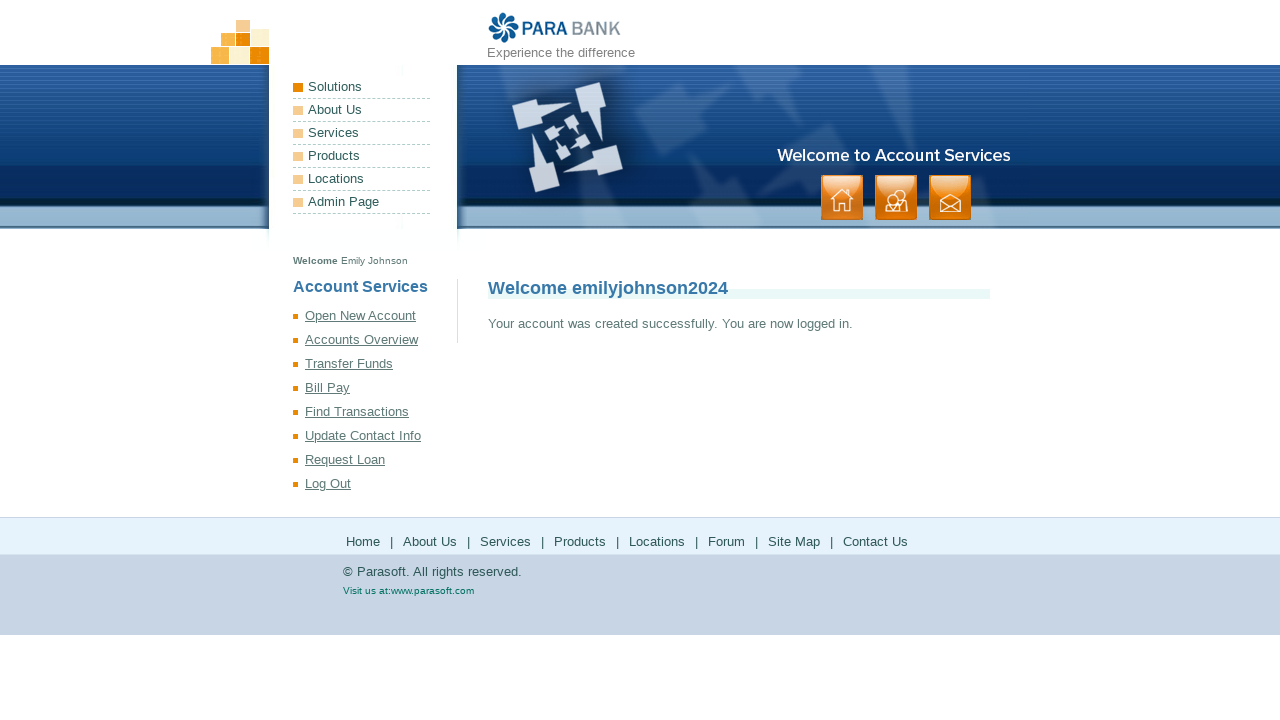

Registration success message appeared - account created successfully
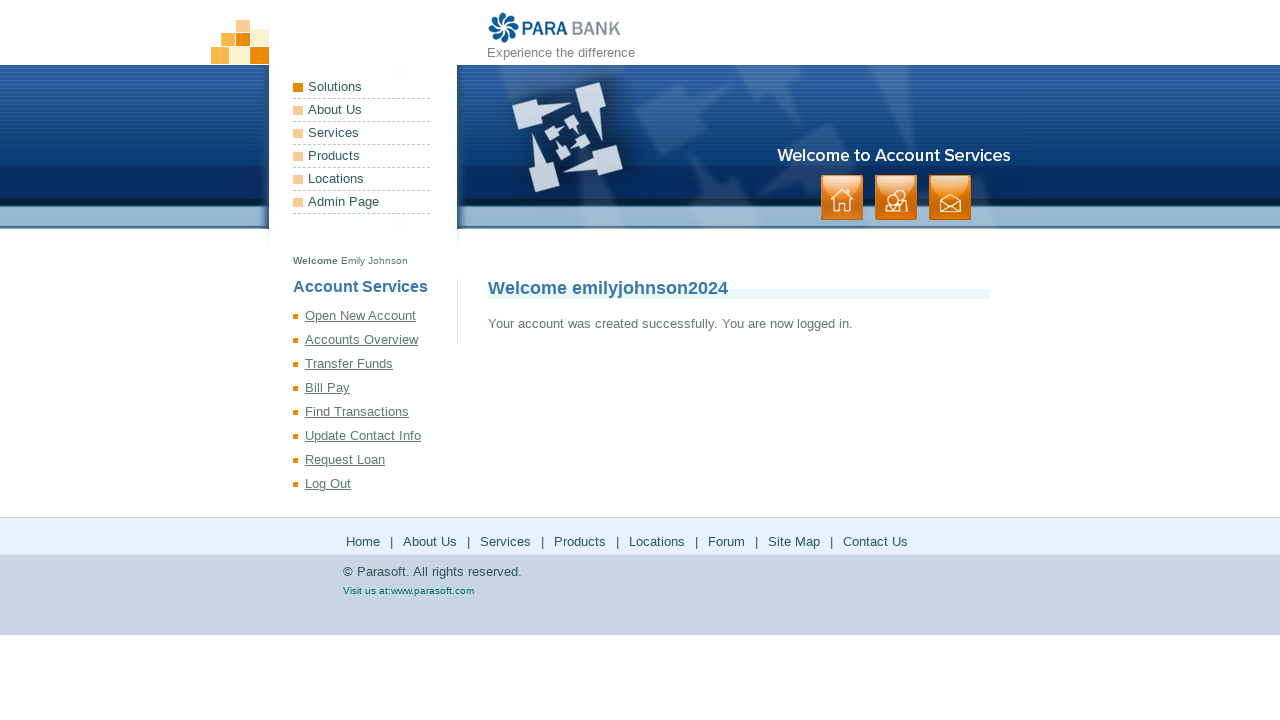

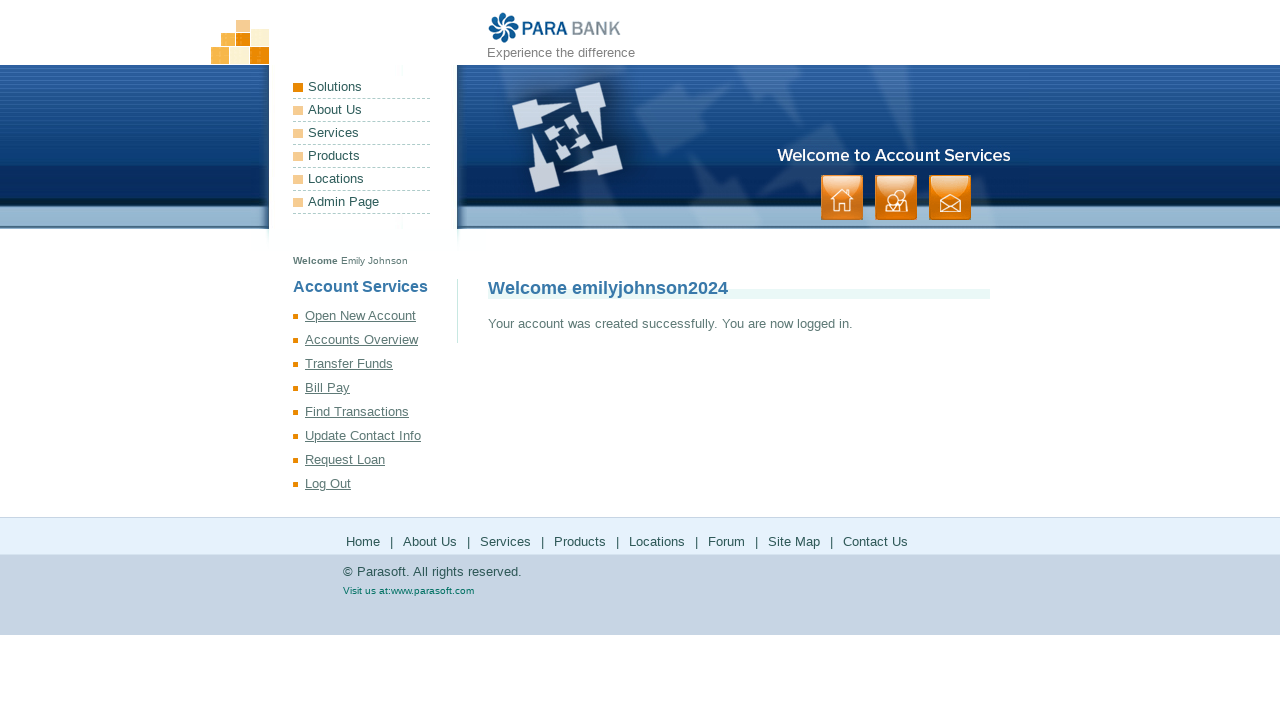